Tests clicking a button with dynamic class attributes on UI Testing Playground. The script navigates to the class attribute challenge page and clicks the primary button multiple times to verify button interaction works regardless of class order.

Starting URL: http://uitestingplayground.com/classattr

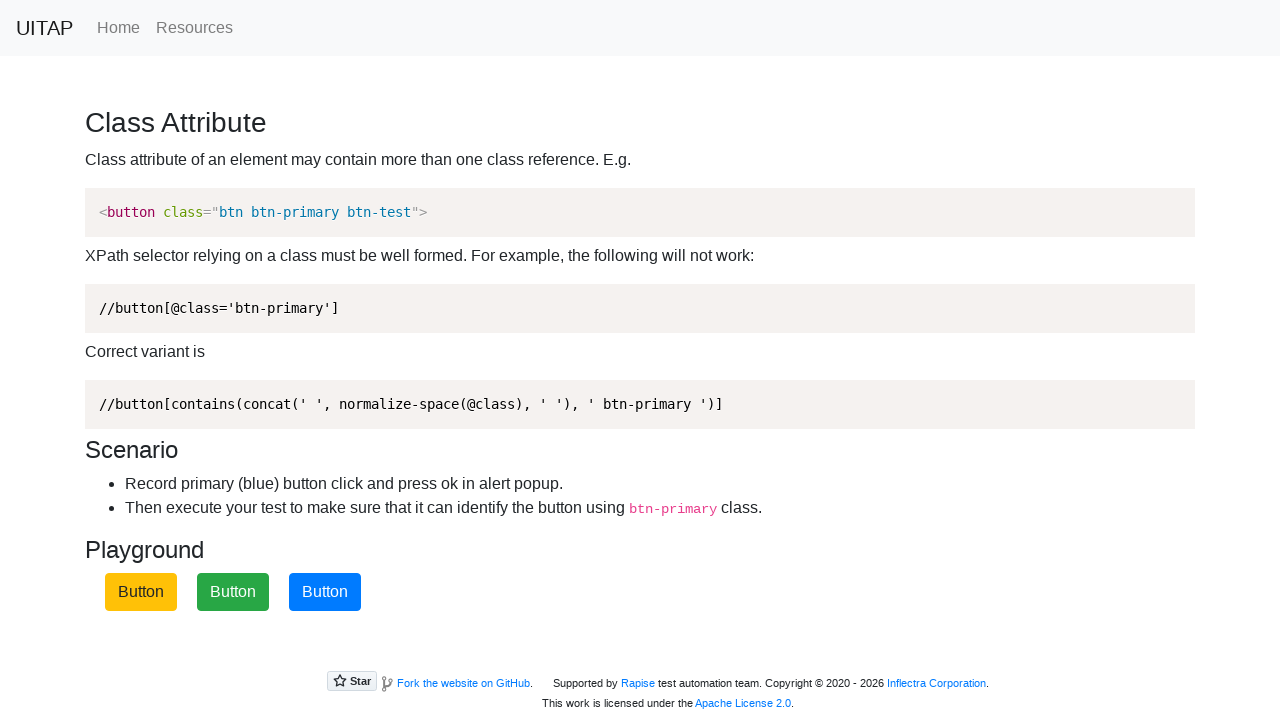

Clicked primary button (first iteration) at (325, 592) on button.btn-primary
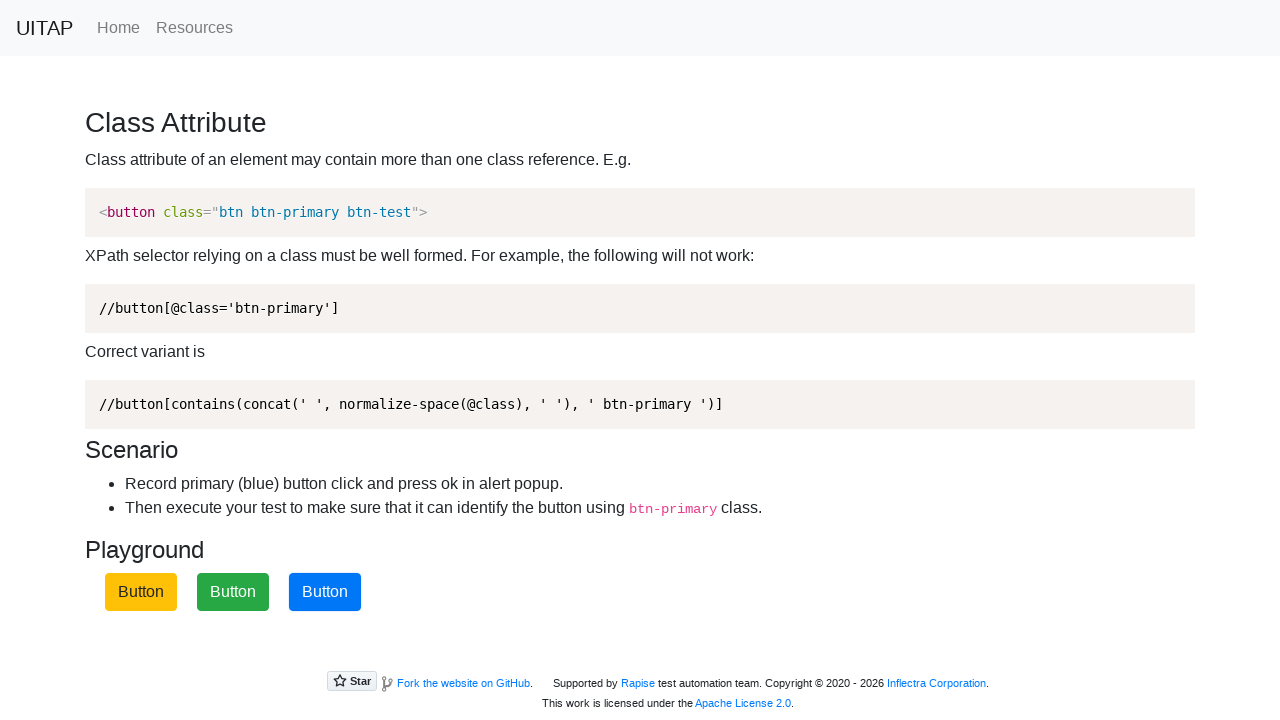

Set up dialog handler to dismiss alerts
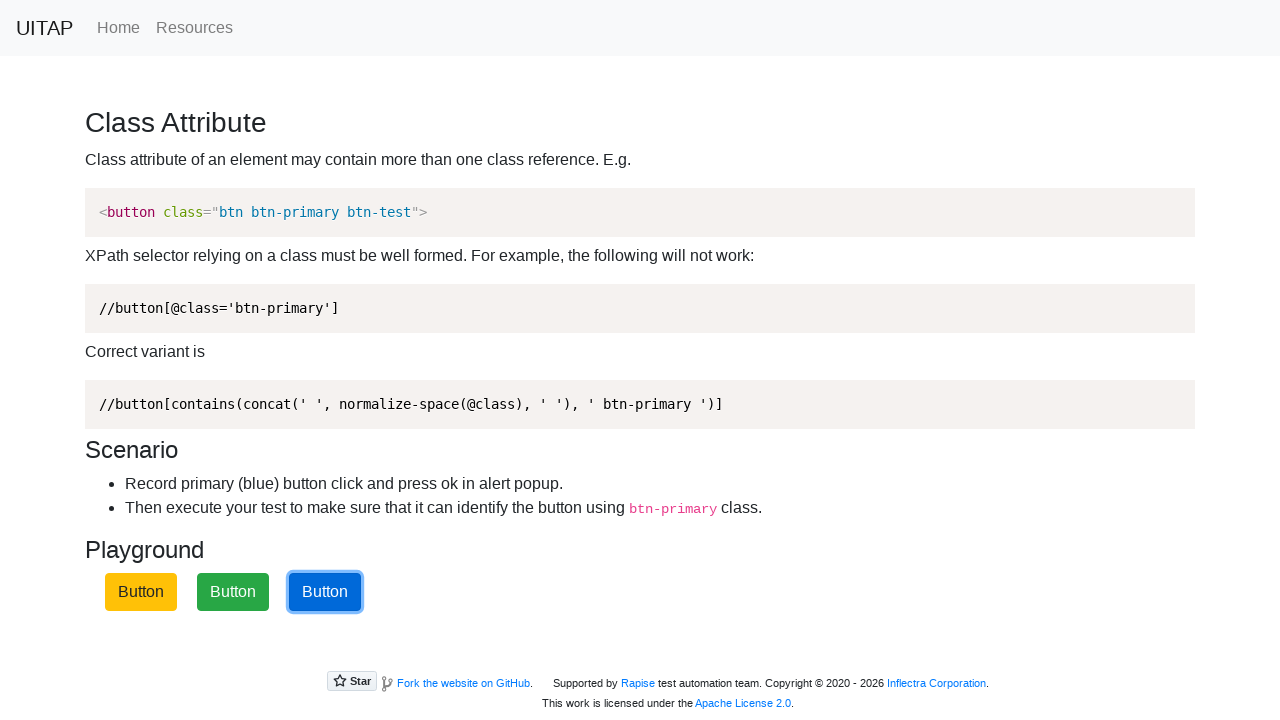

Navigated to class attribute challenge page (iteration 2)
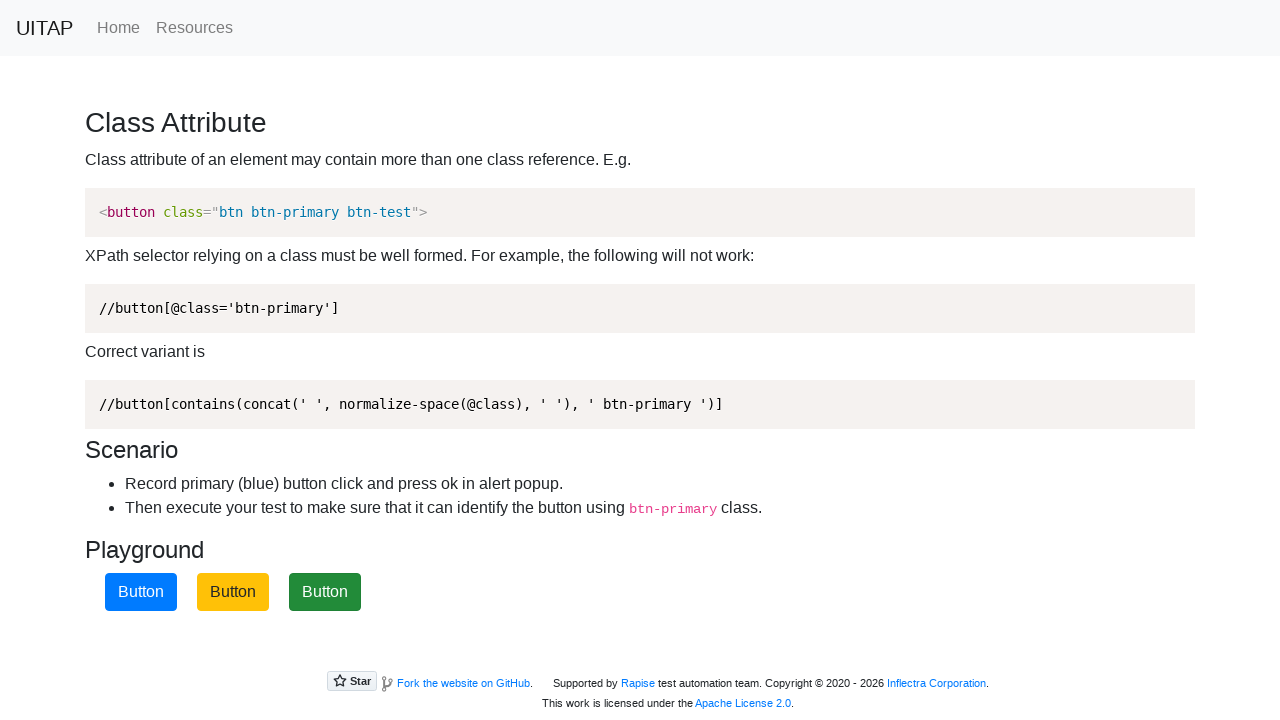

Clicked primary button (second iteration) at (141, 592) on button.btn-primary
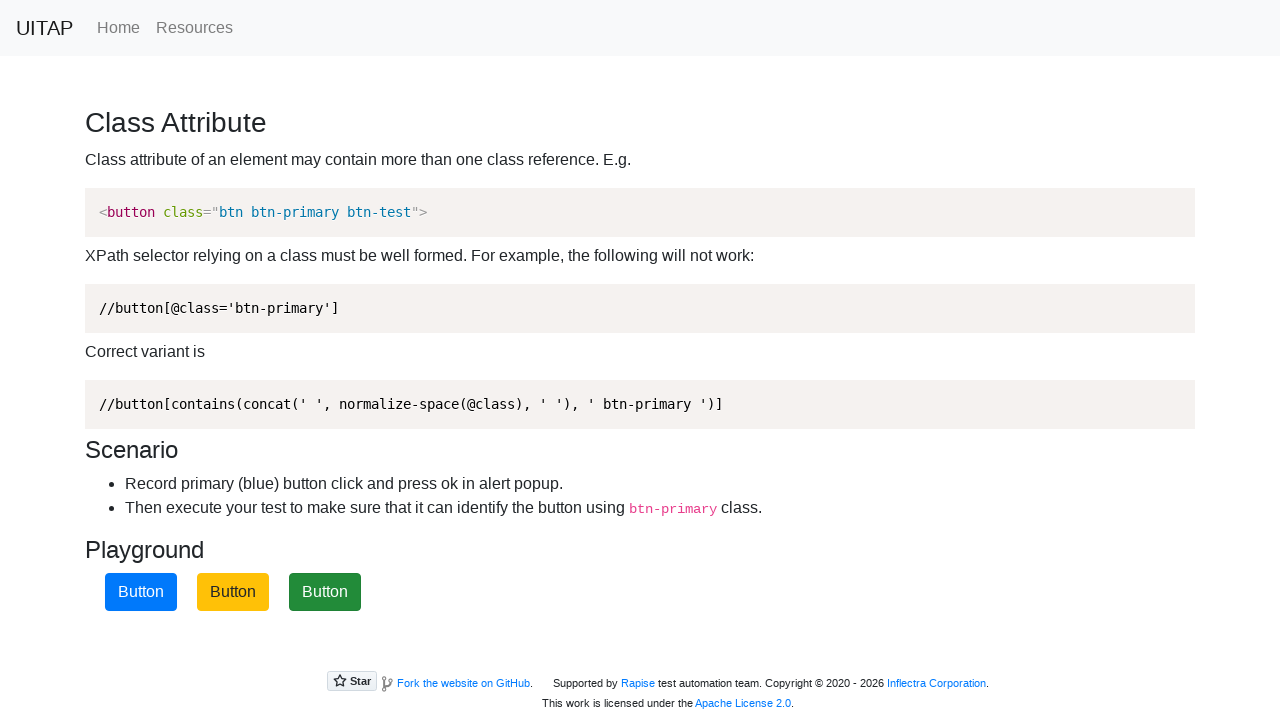

Navigated to class attribute challenge page (iteration 3)
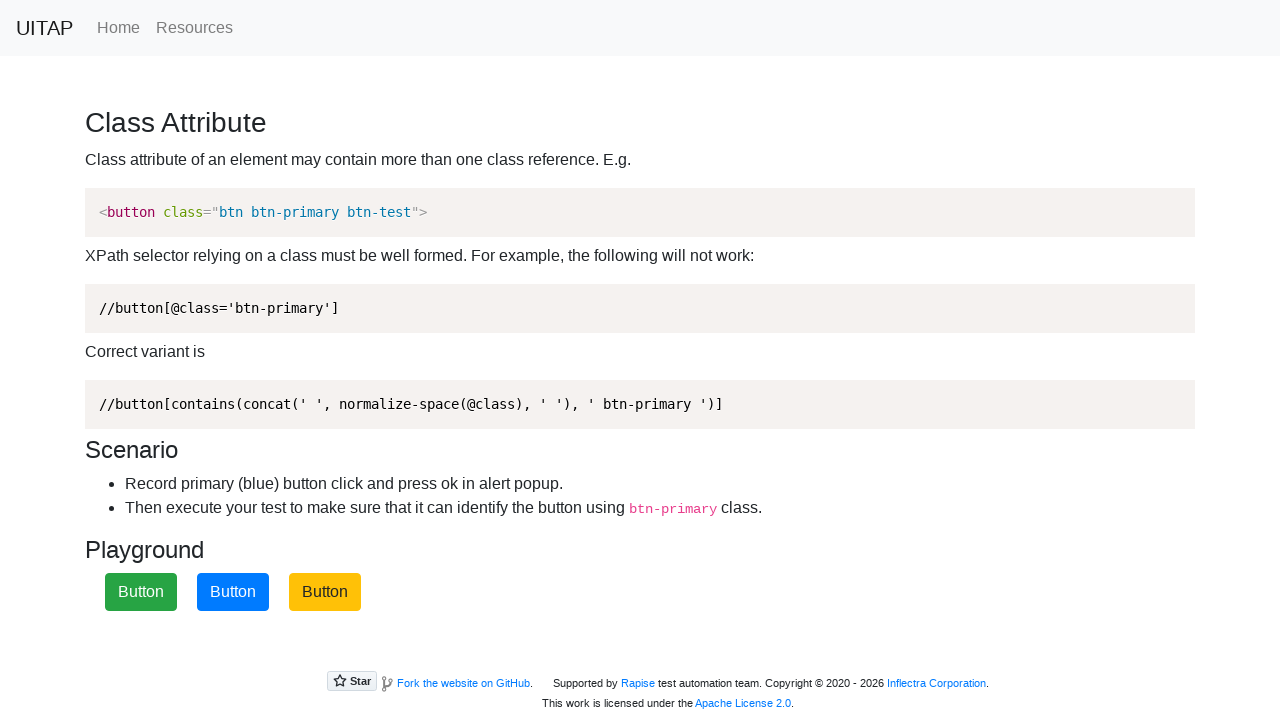

Clicked primary button (third iteration) at (233, 592) on button.btn-primary
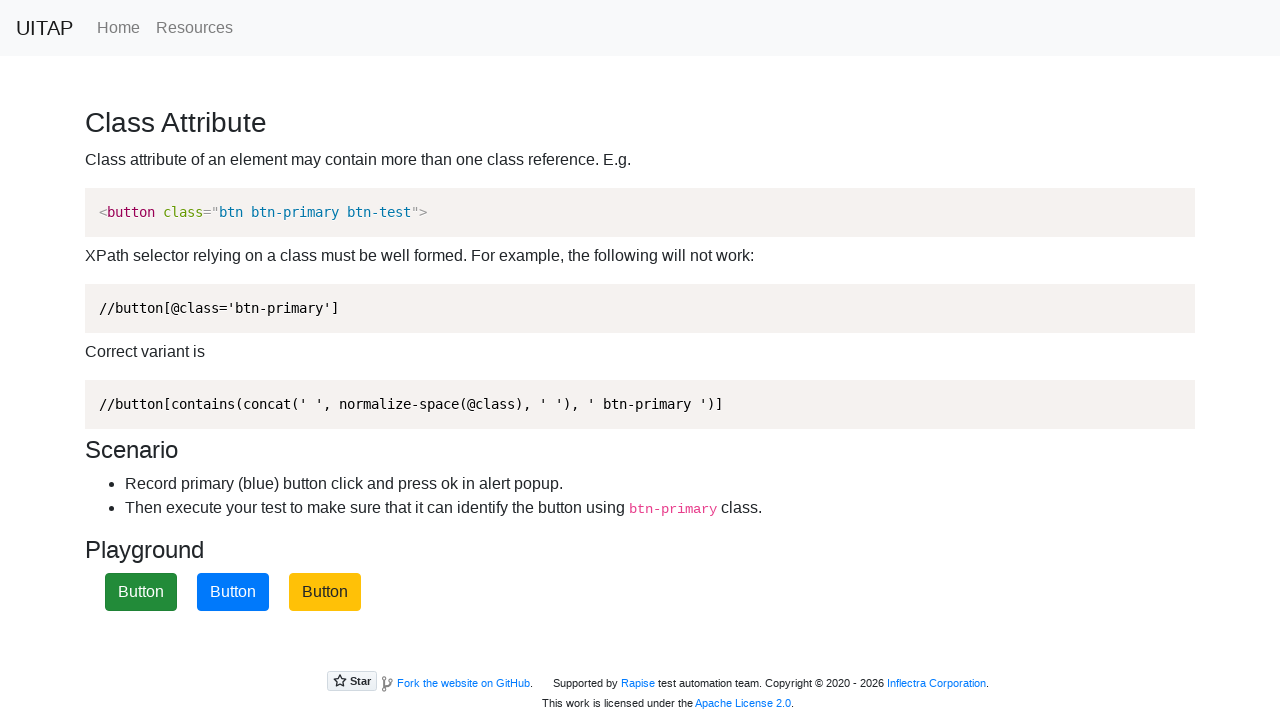

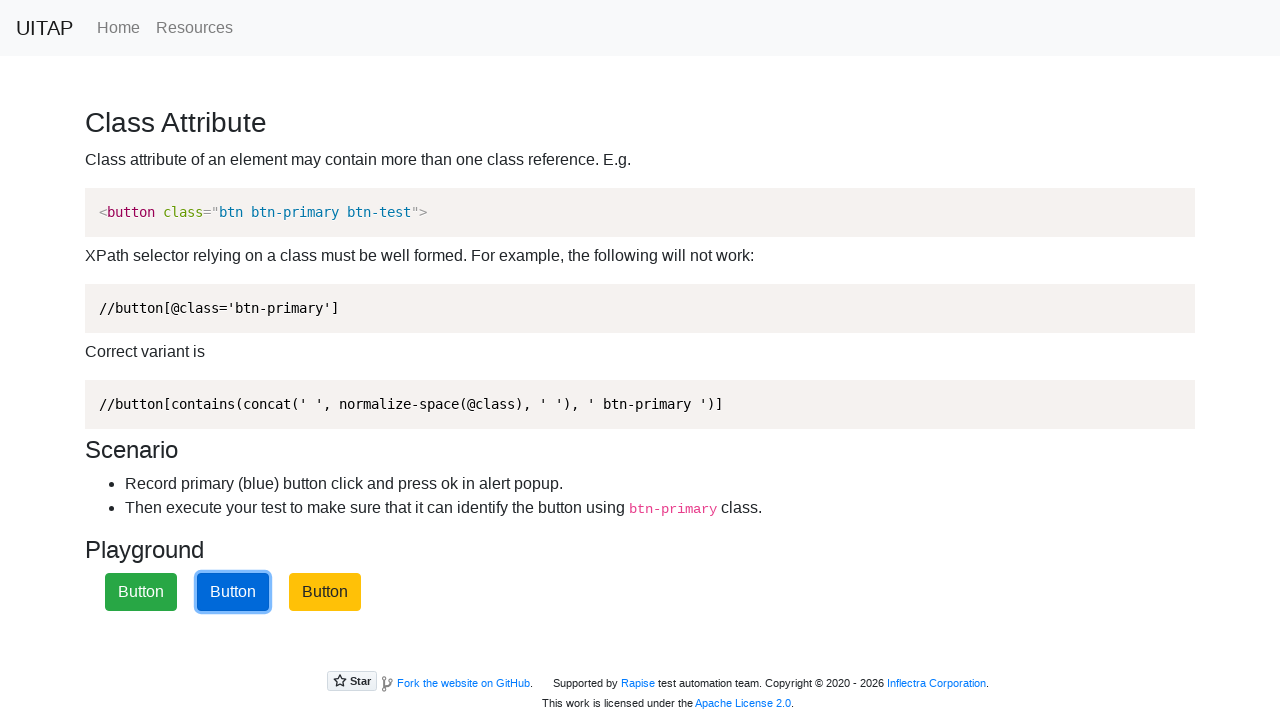